Tests drag and drop functionality by dragging an element and dropping it at a specified offset position on a jQuery UI demo page

Starting URL: https://jqueryui.com/resources/demos/droppable/default.html

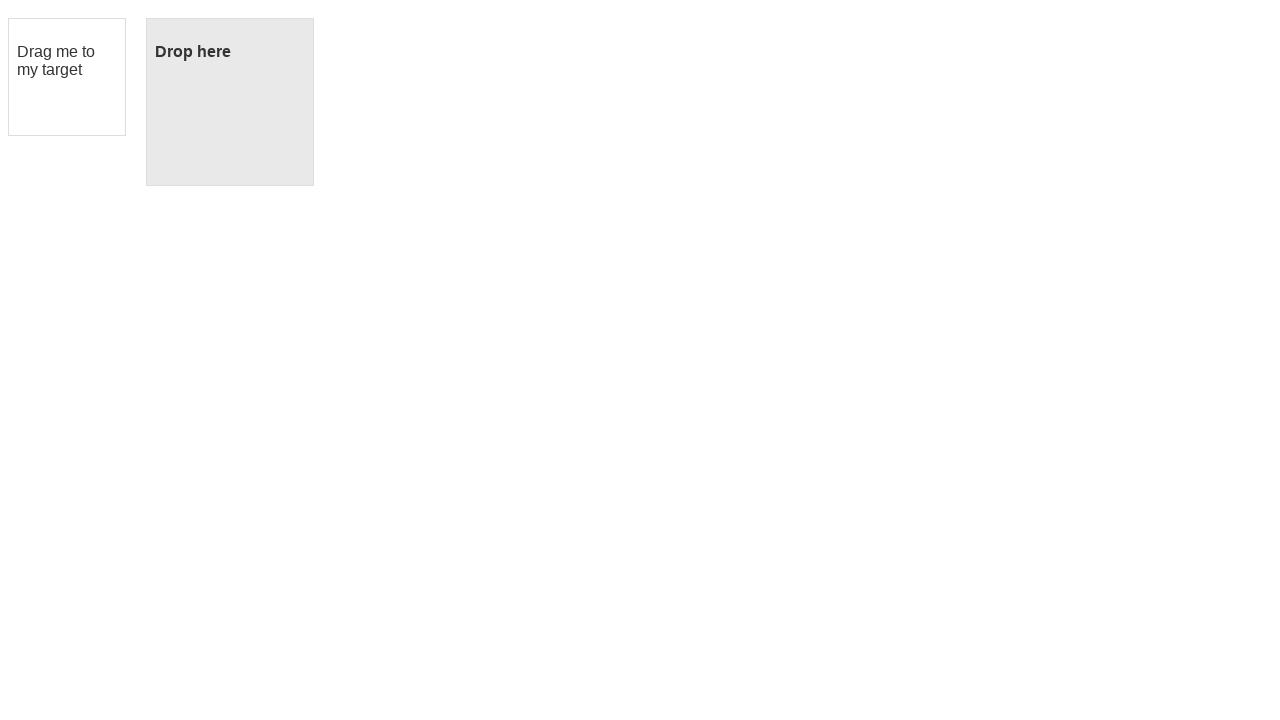

Waited for draggable element to be visible
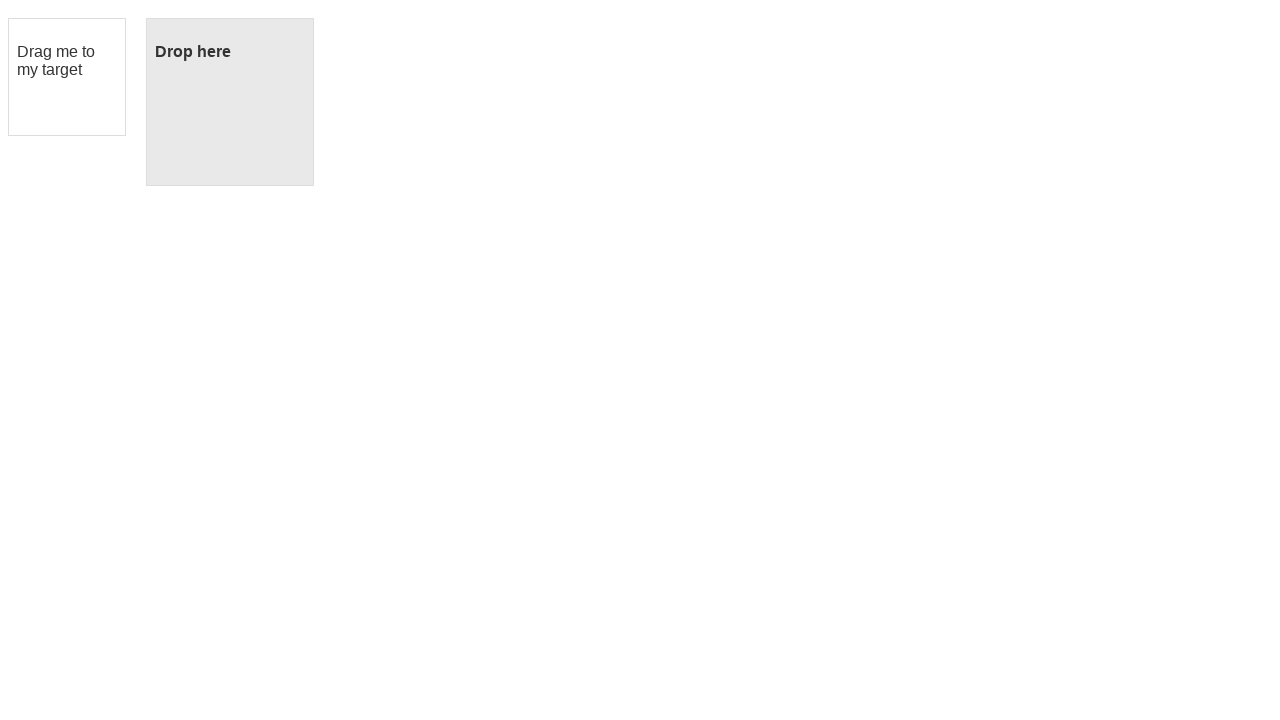

Located the draggable element
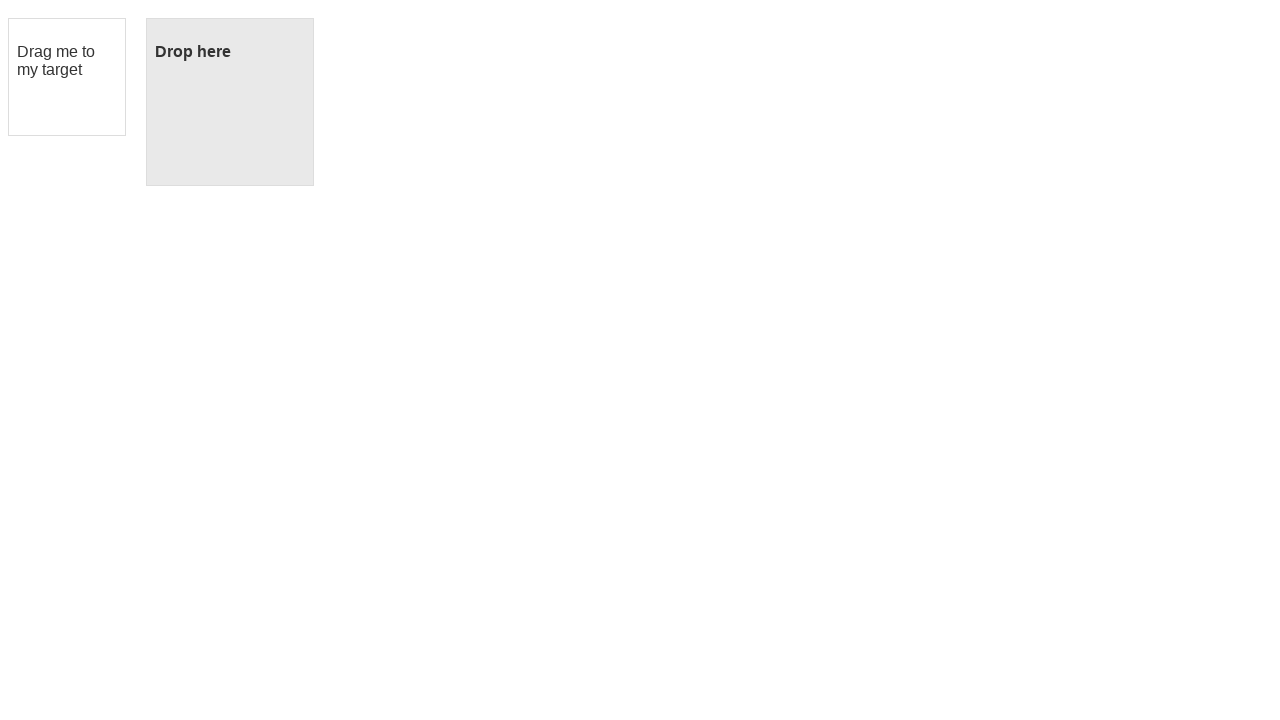

Dragged element to droppable target at (230, 102)
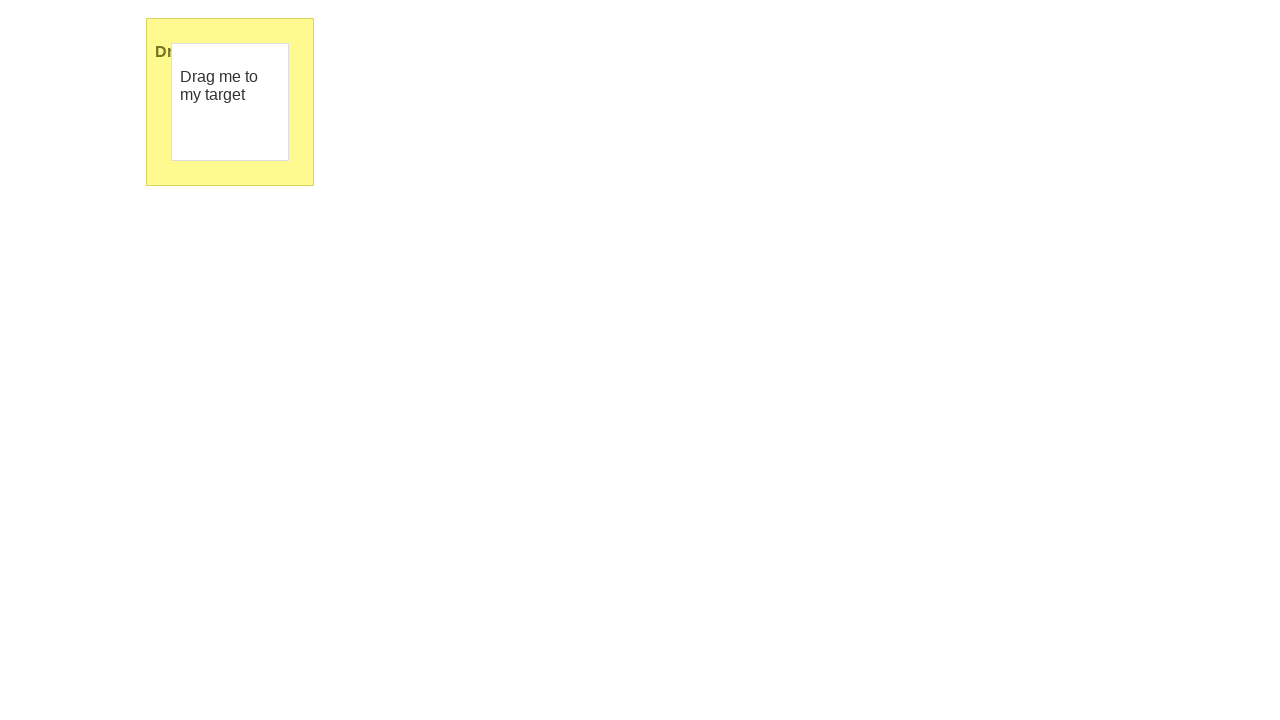

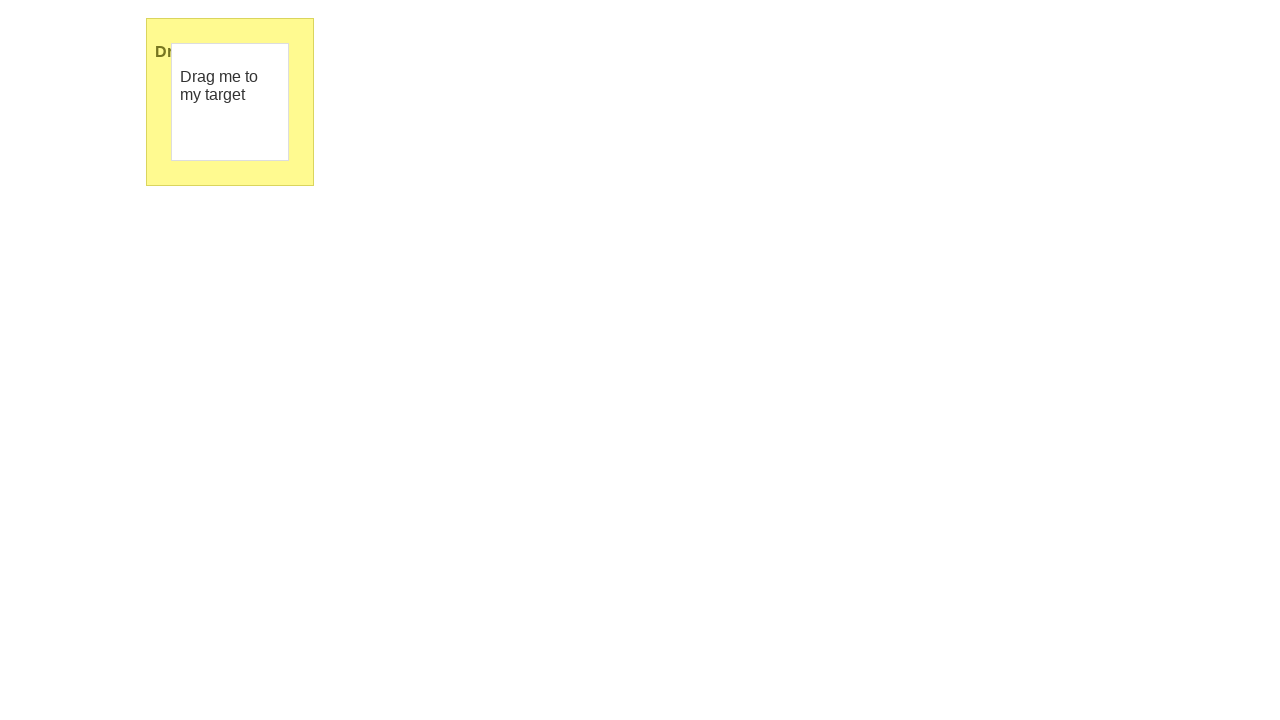